Tests drag and drop functionality by dragging an element from source to target within an iframe

Starting URL: https://jqueryui.com/droppable/

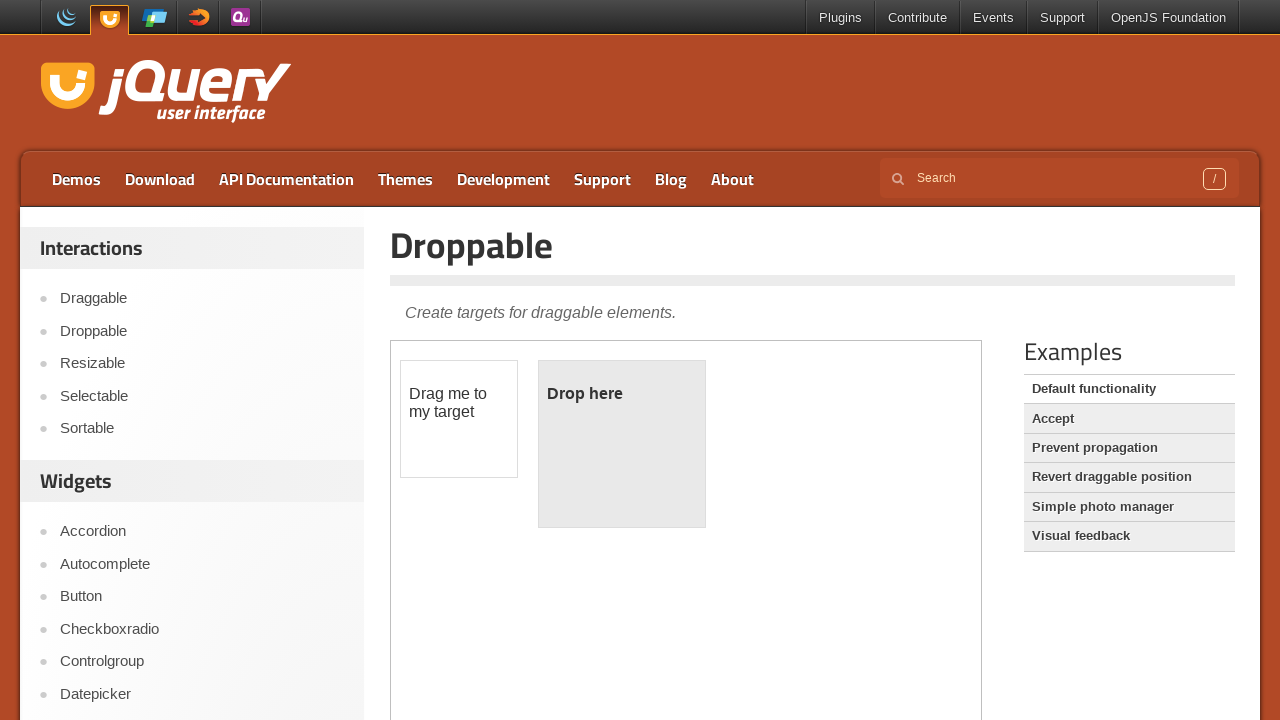

Located demo iframe for drag and drop test
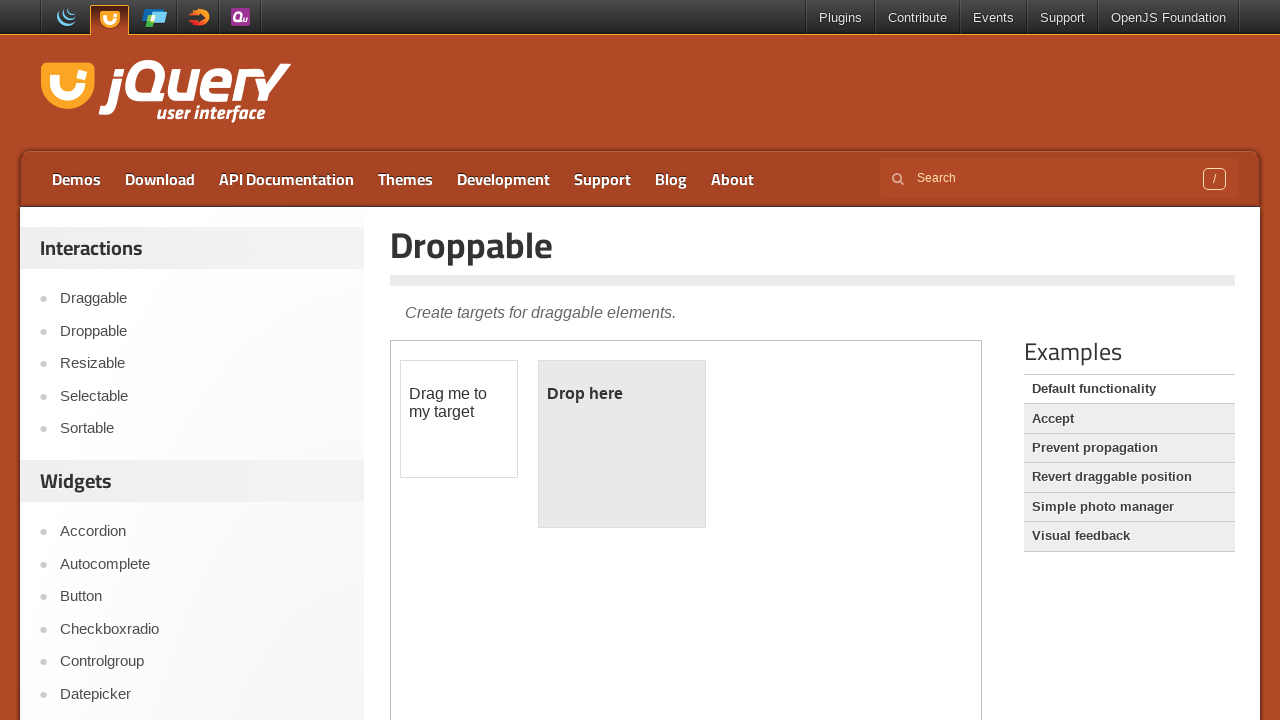

Located draggable source element
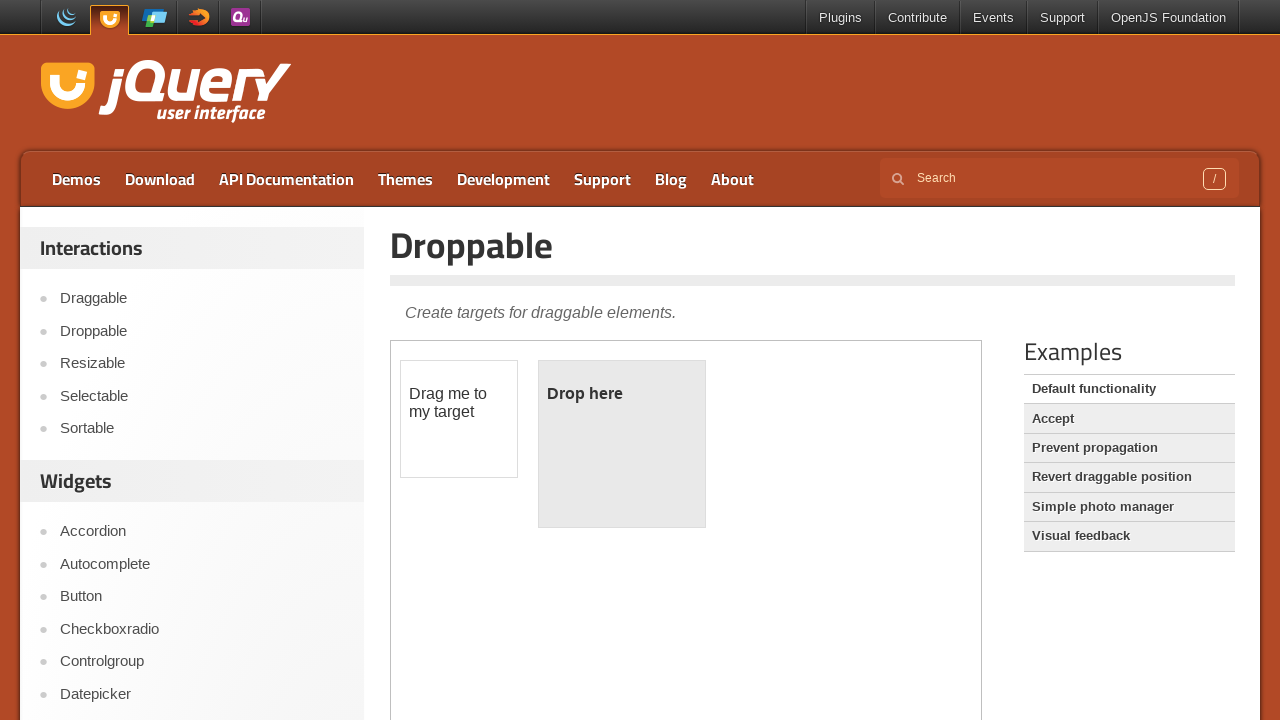

Located droppable target element
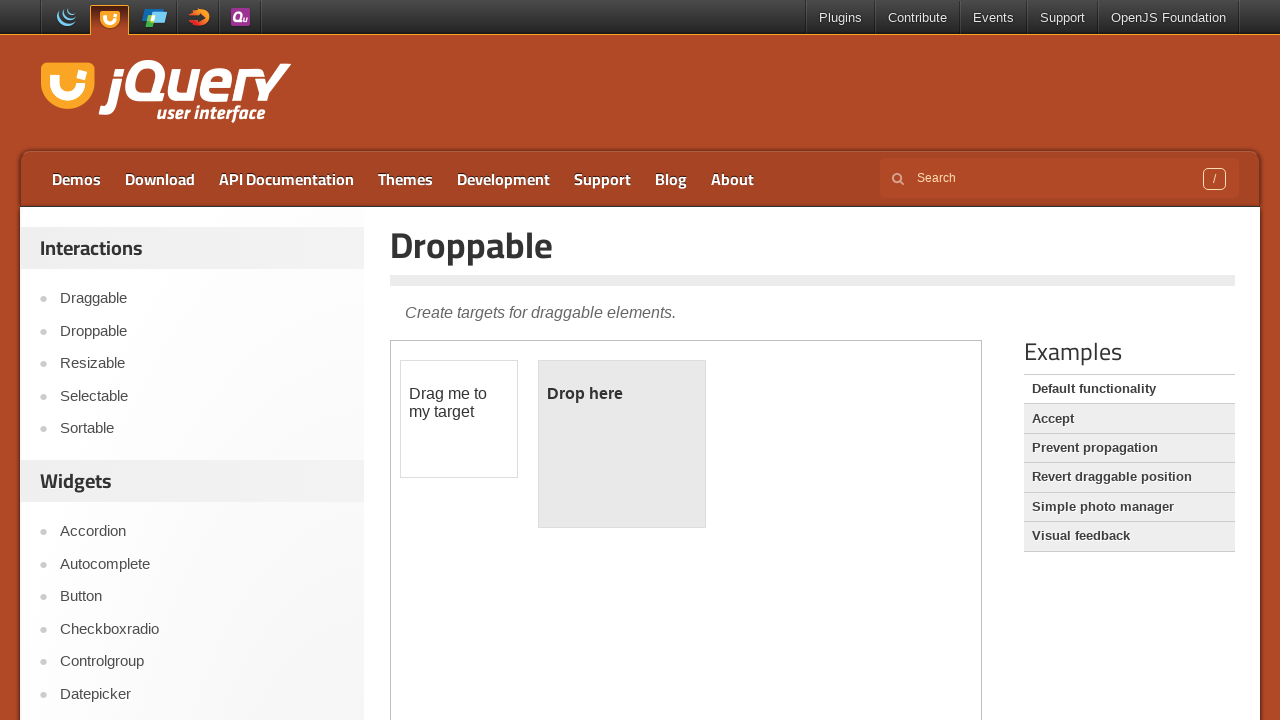

Dragged element from source to target at (622, 444)
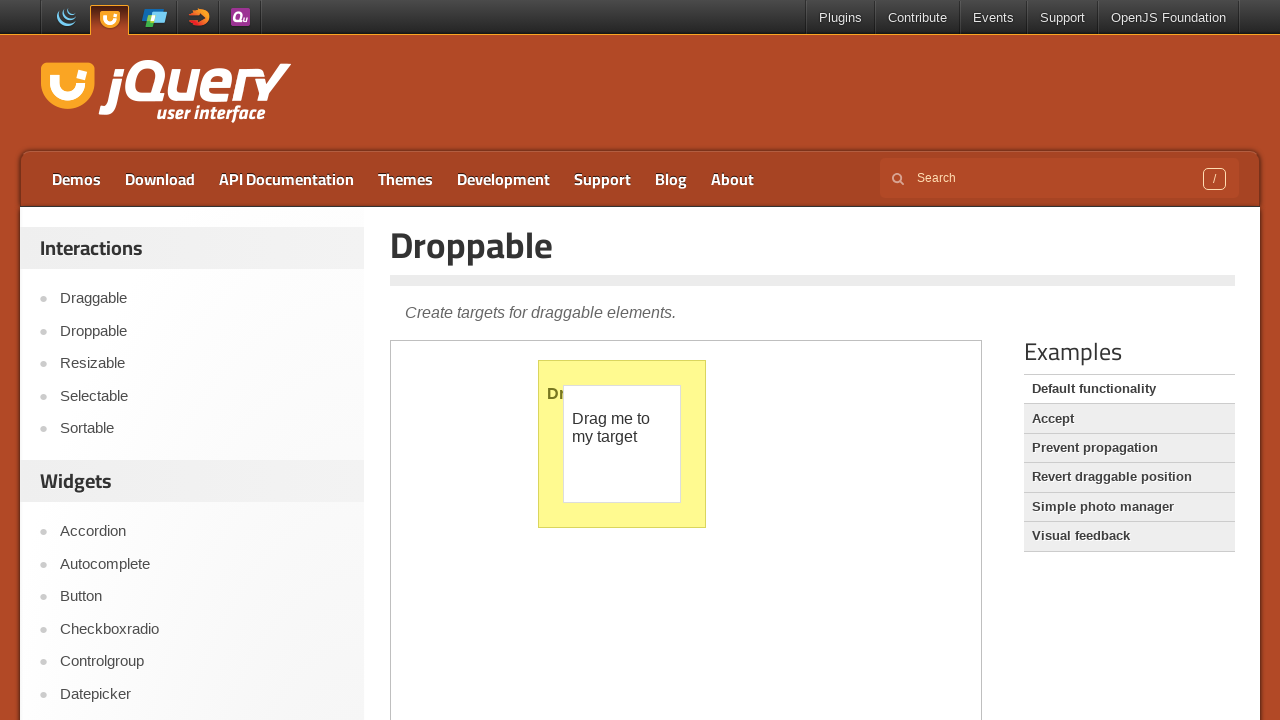

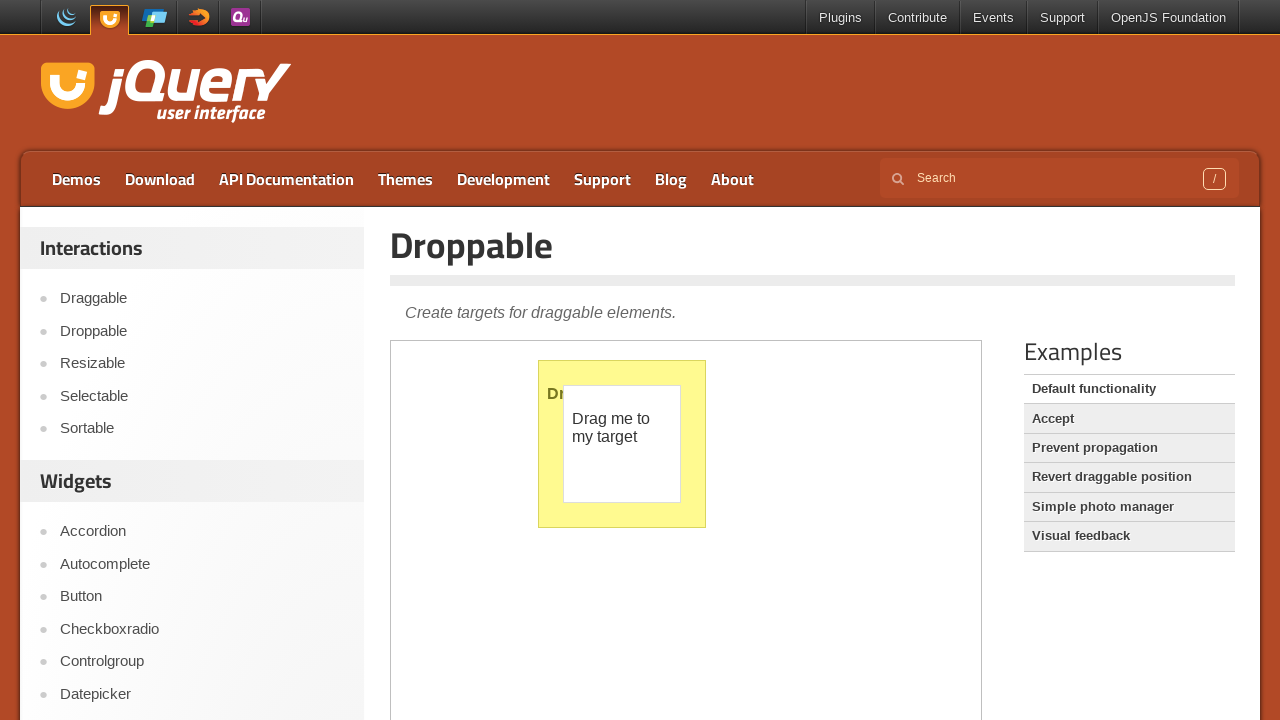